Tests mouse hover functionality by moving the cursor over a button and verifying the tooltip appears

Starting URL: https://demoqa.com/tool-tips

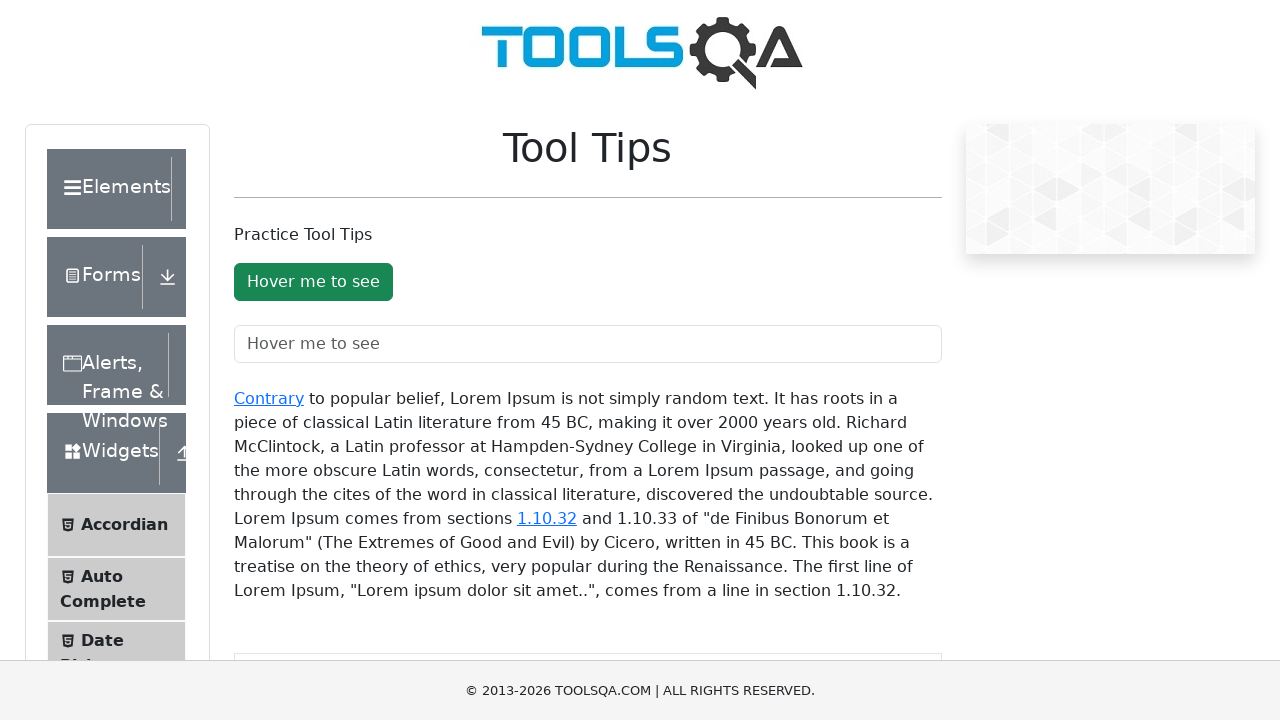

Located the tooltip button element
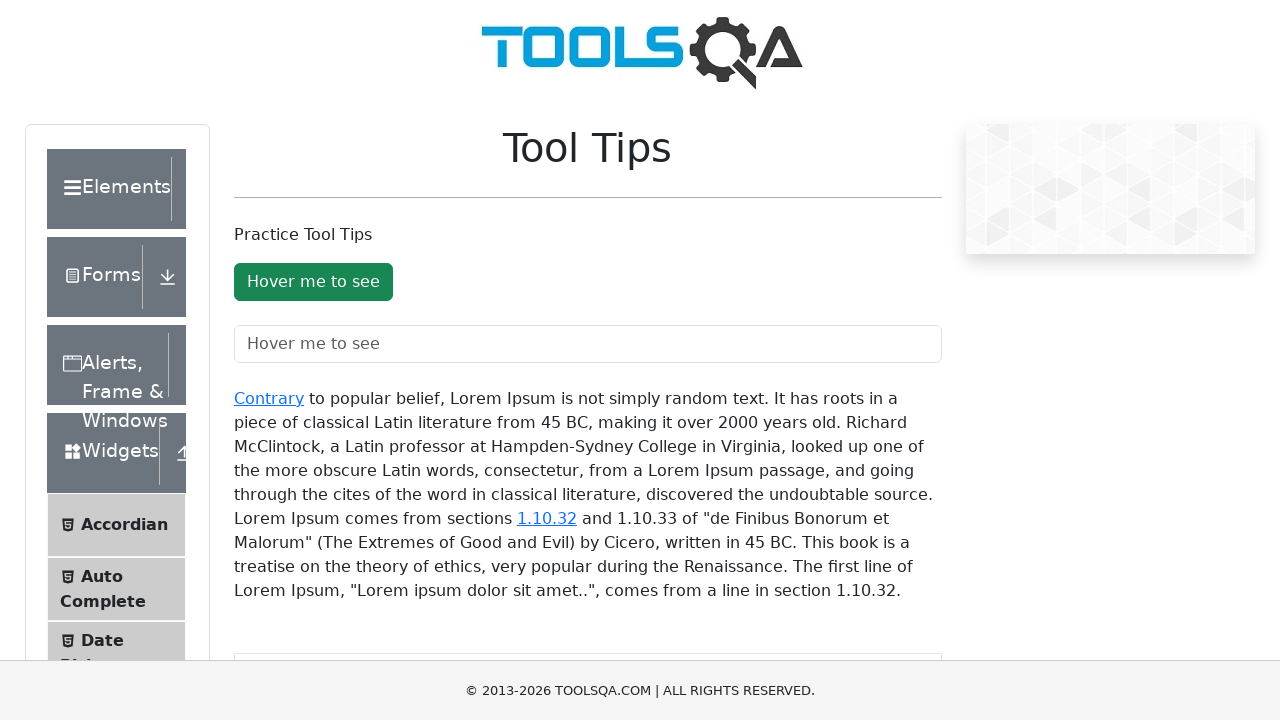

Hovered over the button to trigger tooltip at (313, 282) on #toolTipButton
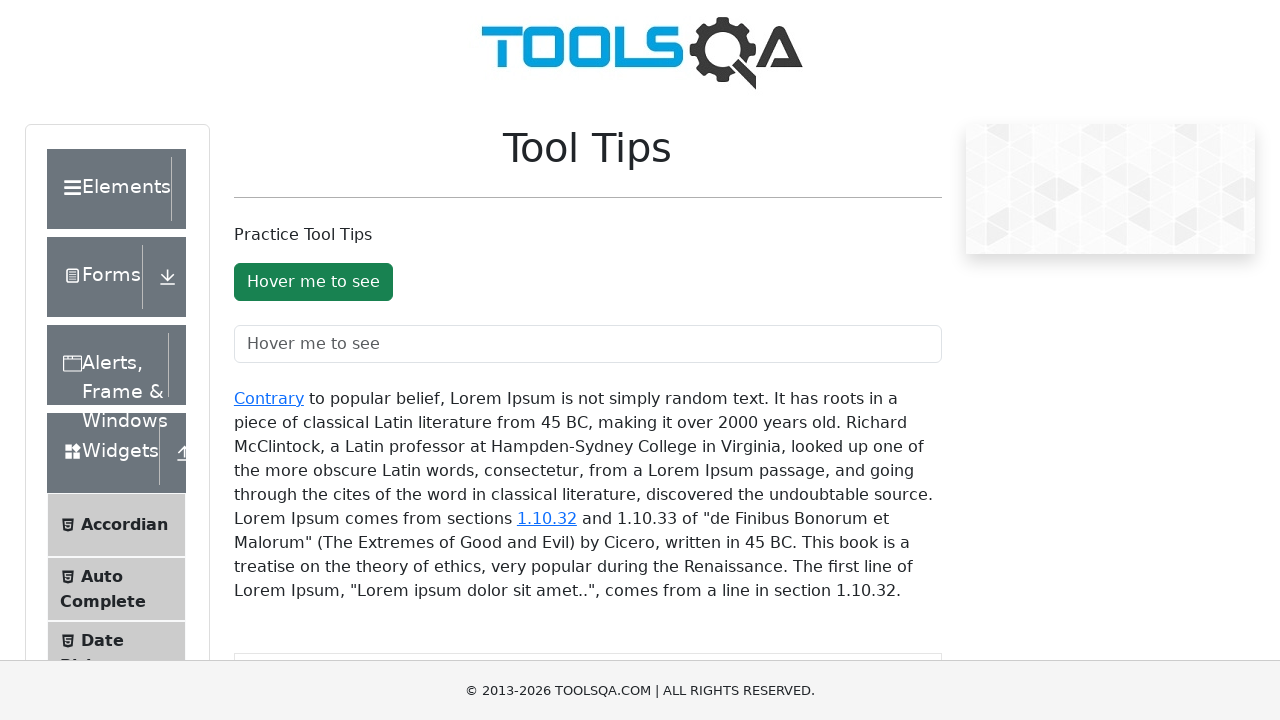

Waited 1 second for tooltip to appear
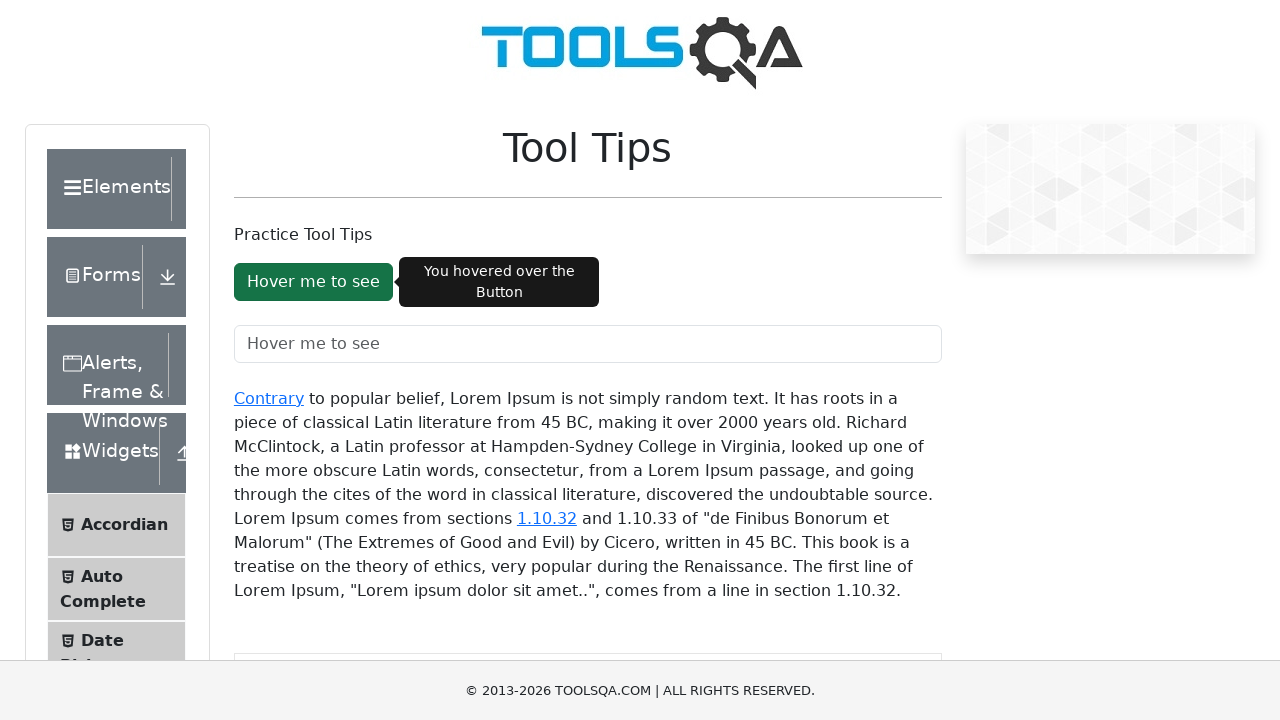

Verified tooltip appeared by checking aria-describedby attribute equals 'buttonToolTip'
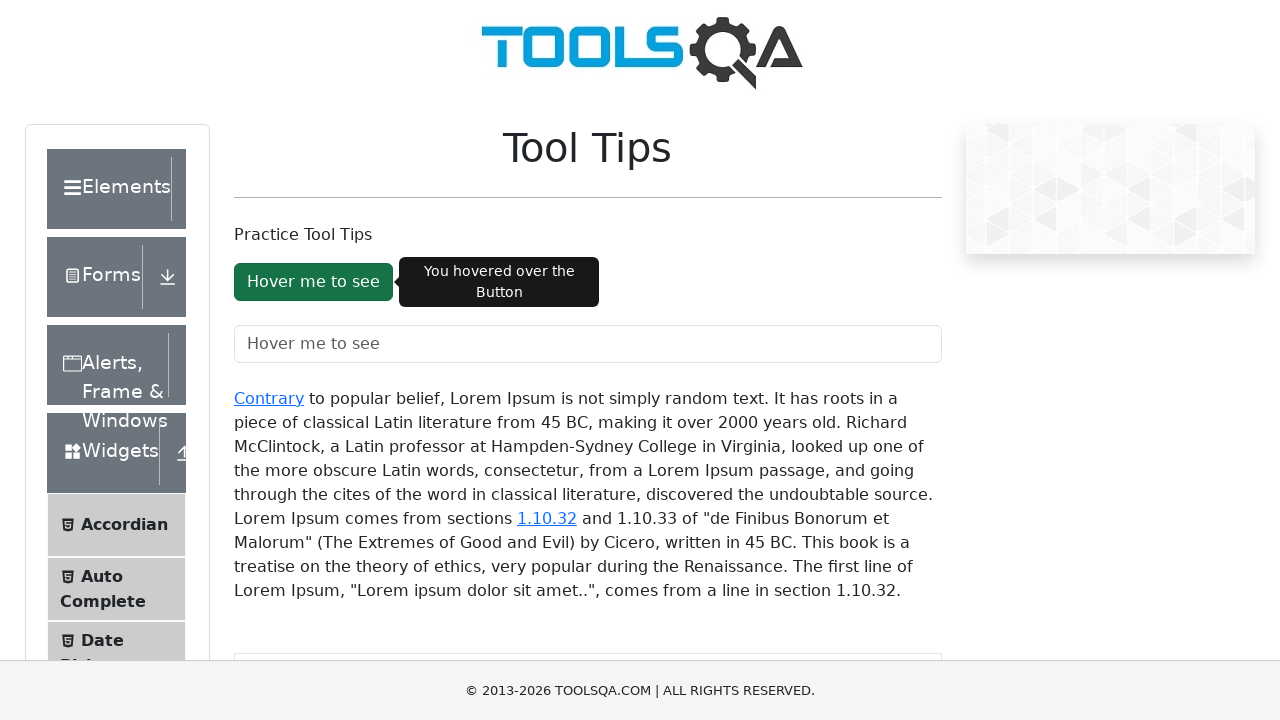

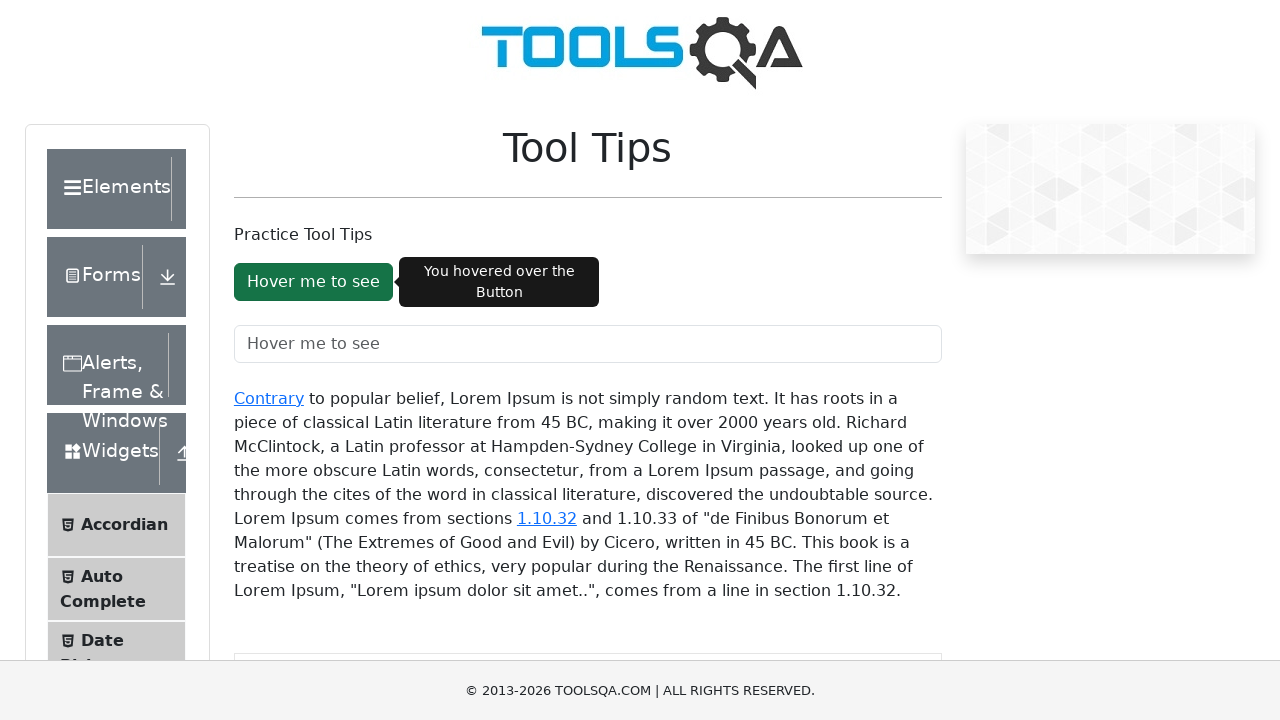